Tests the complete user workflow: selecting language, entering and beautifying code, copying the result, and clearing the input.

Starting URL: https://www.001236.xyz/en/beautifier

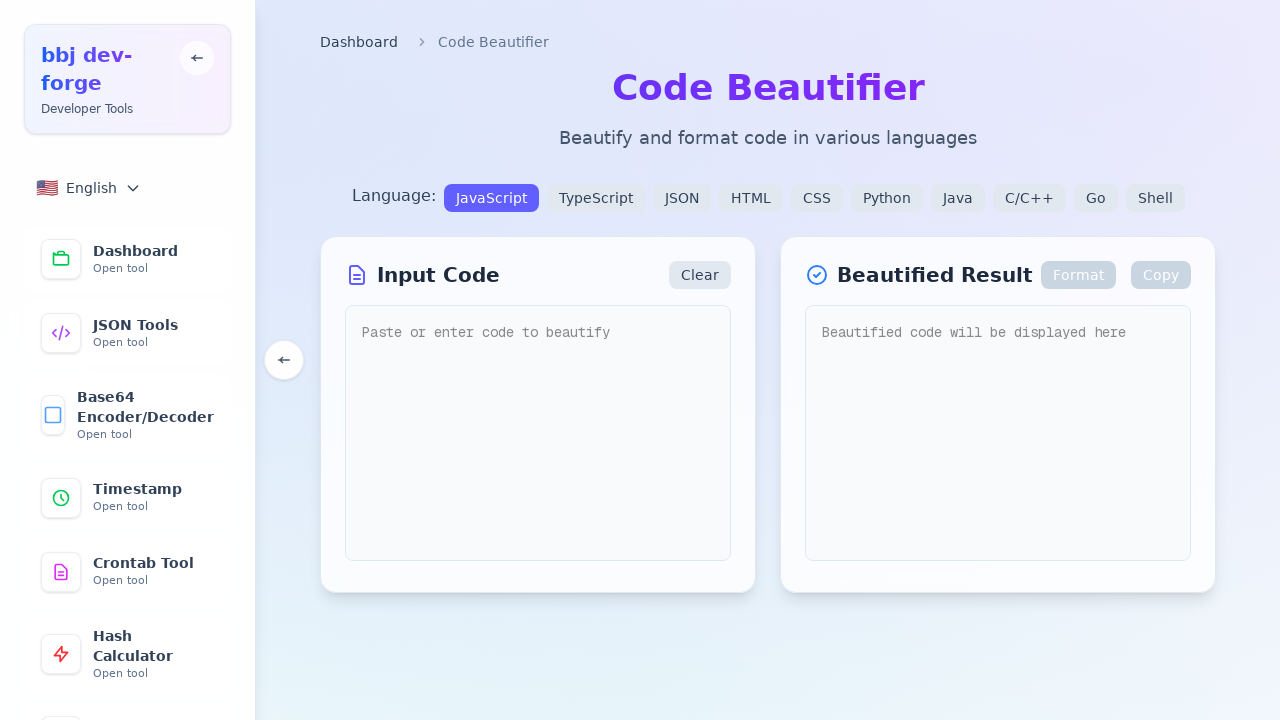

Page loaded with domcontentloaded state
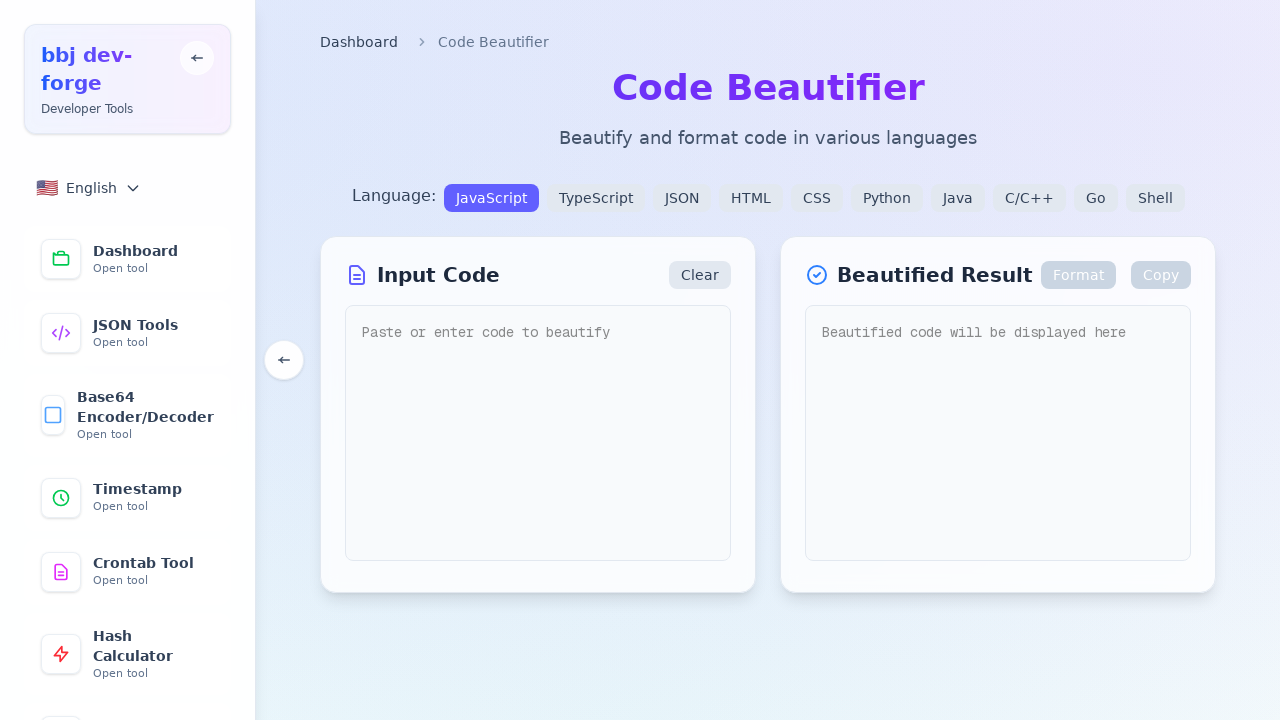

Waited 2 seconds for page to fully render
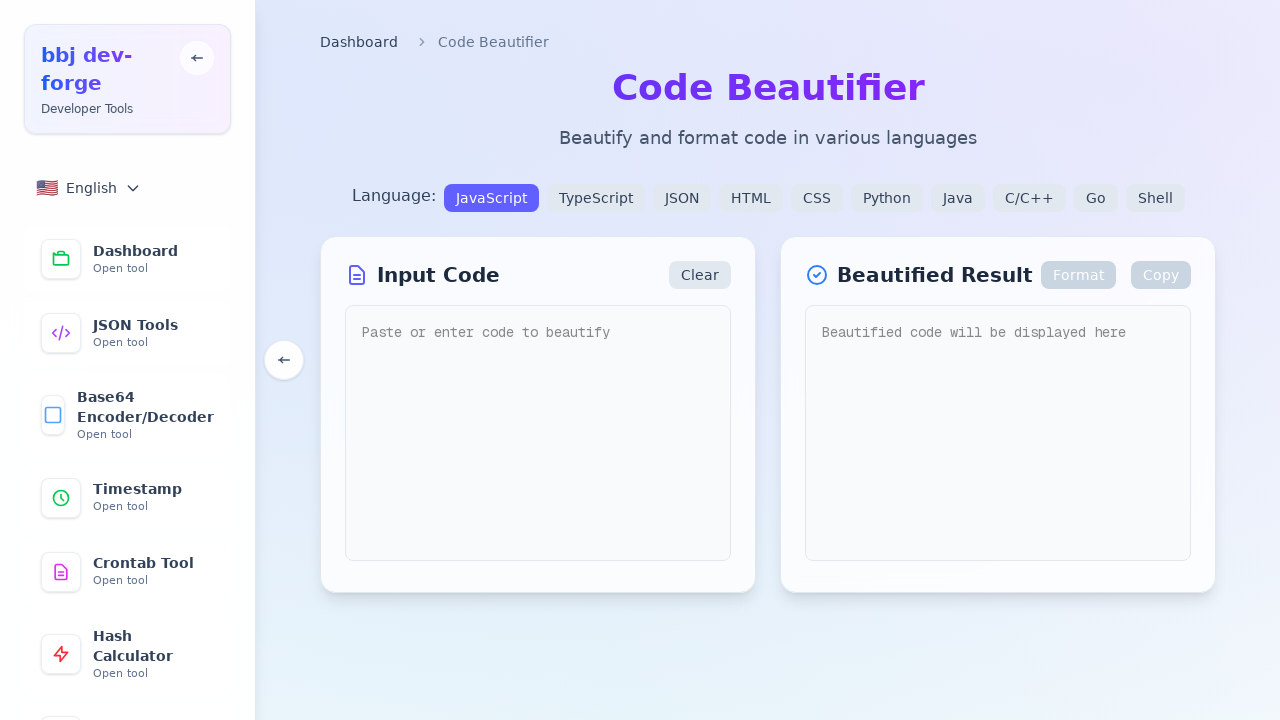

Selected JavaScript language at (491, 198) on button:has-text("JavaScript")
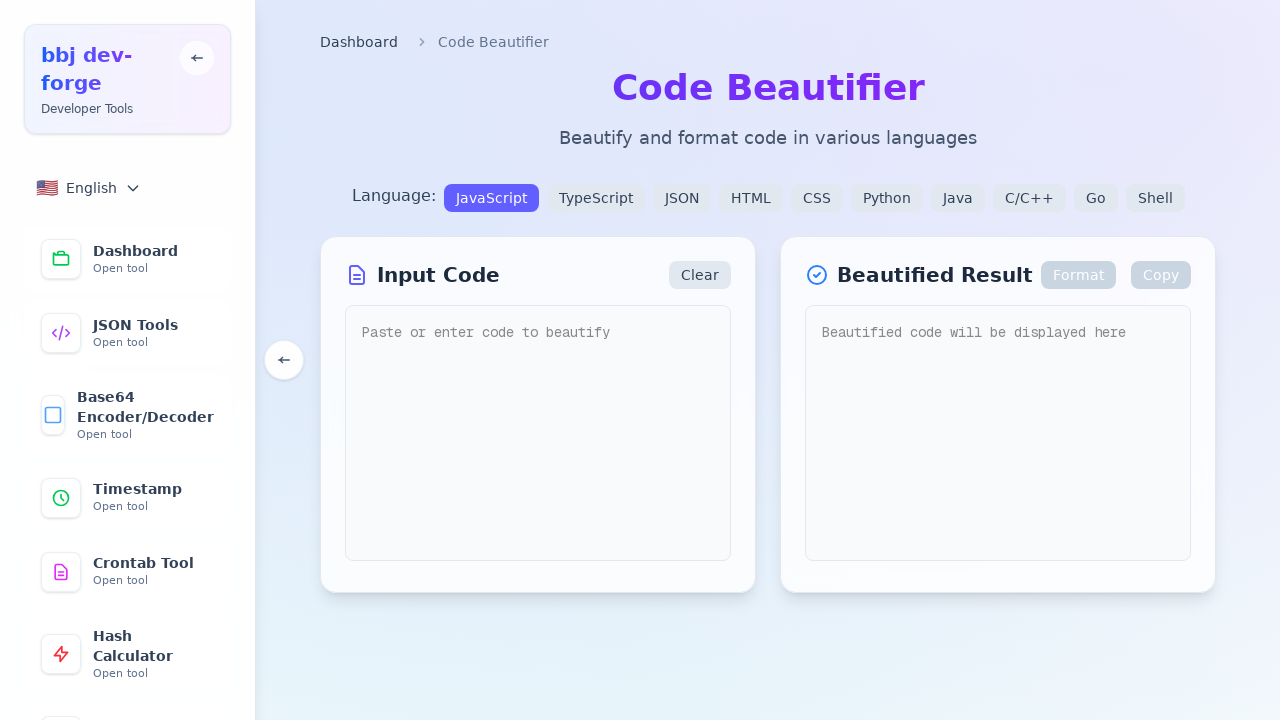

Waited for language selection to process
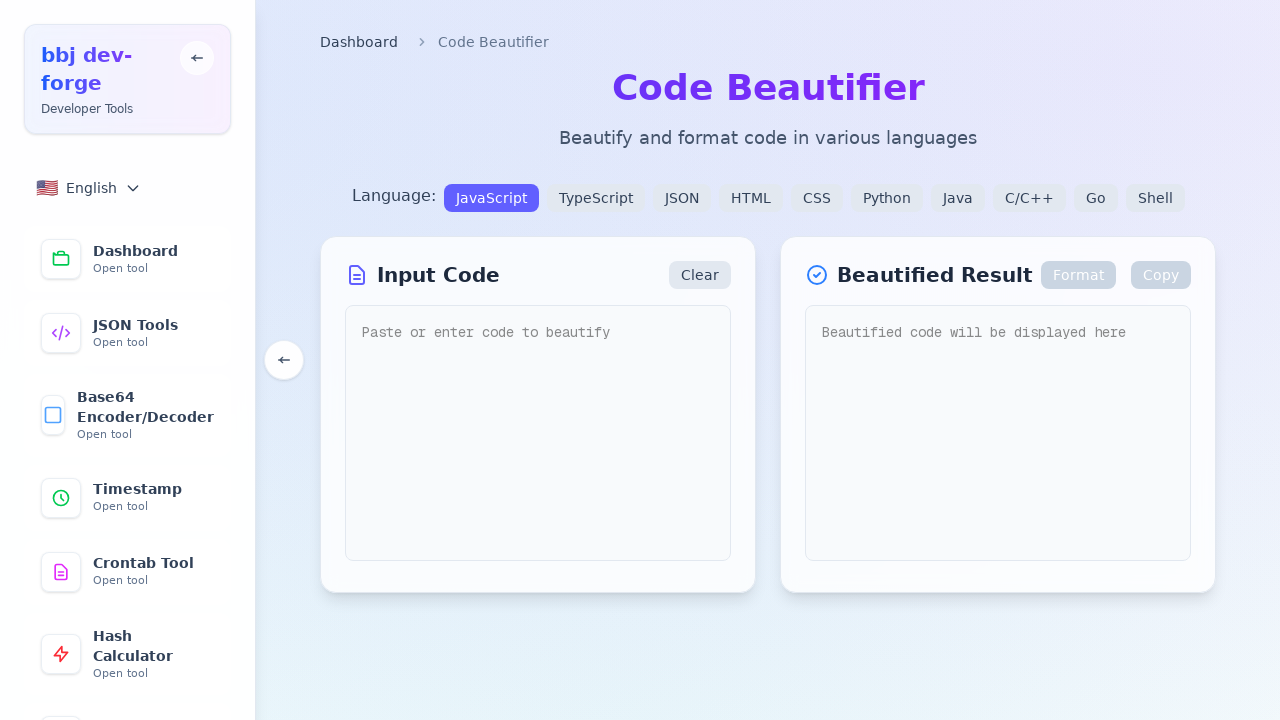

Entered unformatted JavaScript code into textarea on textarea[placeholder="Paste or enter code to beautify"]
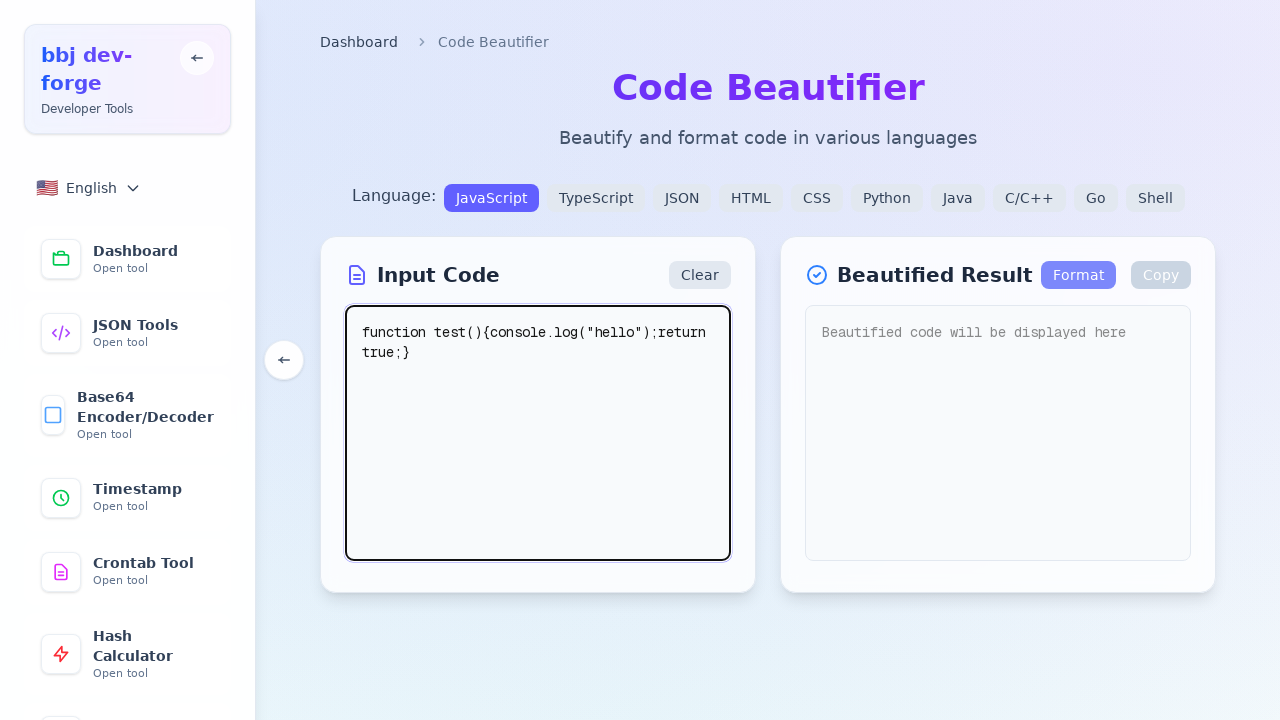

Clicked Format button to beautify the code at (1078, 275) on button:has-text("Format")
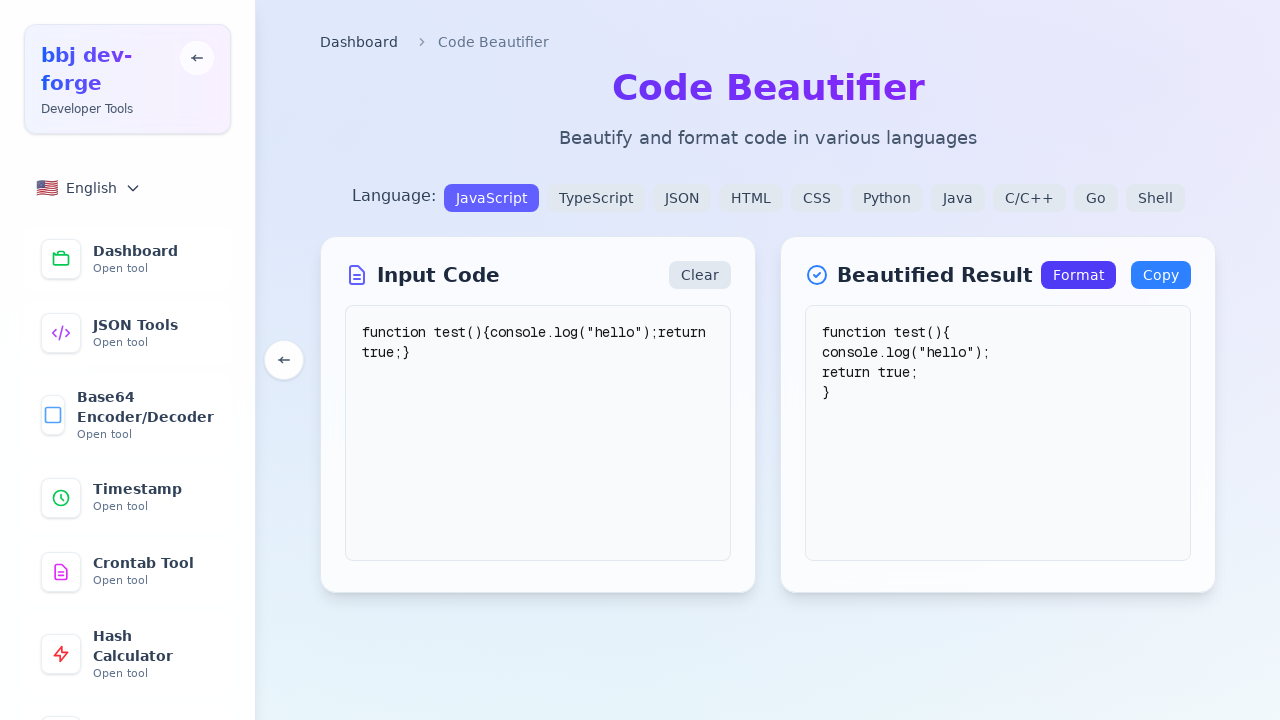

Waited for code formatting to complete
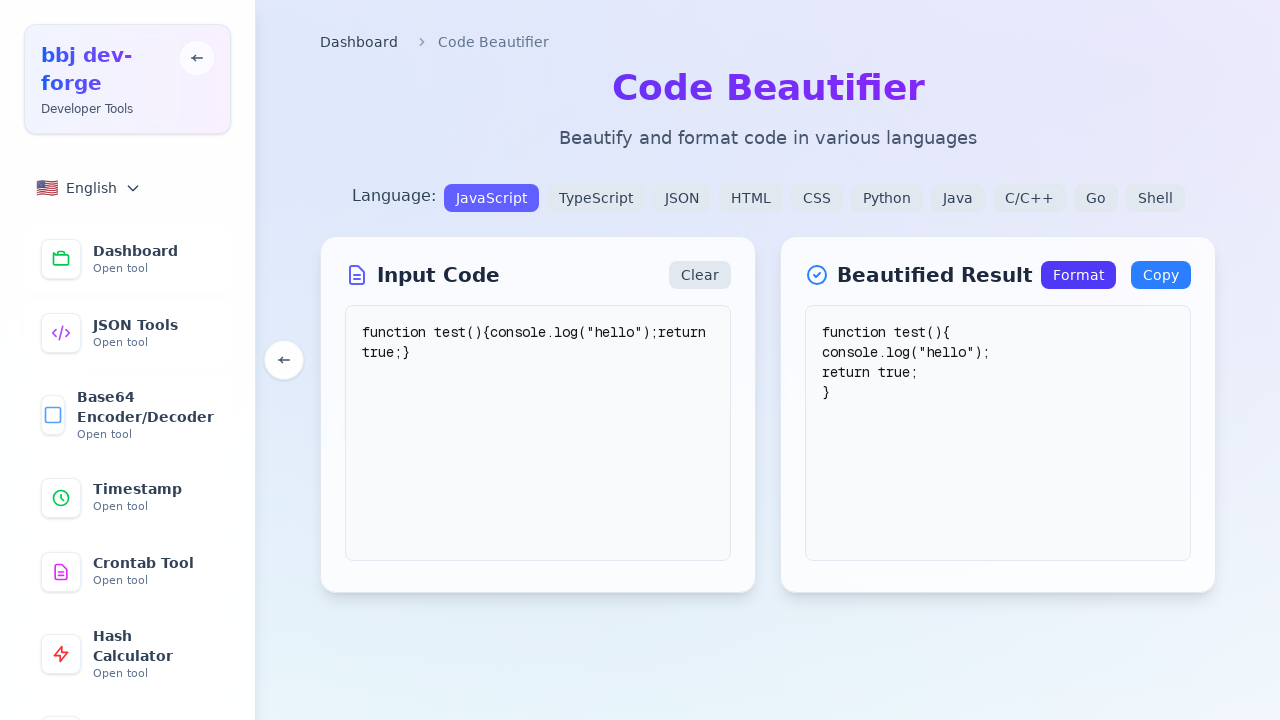

Clicked Copy button to copy formatted code to clipboard at (1161, 275) on button:has-text("Copy")
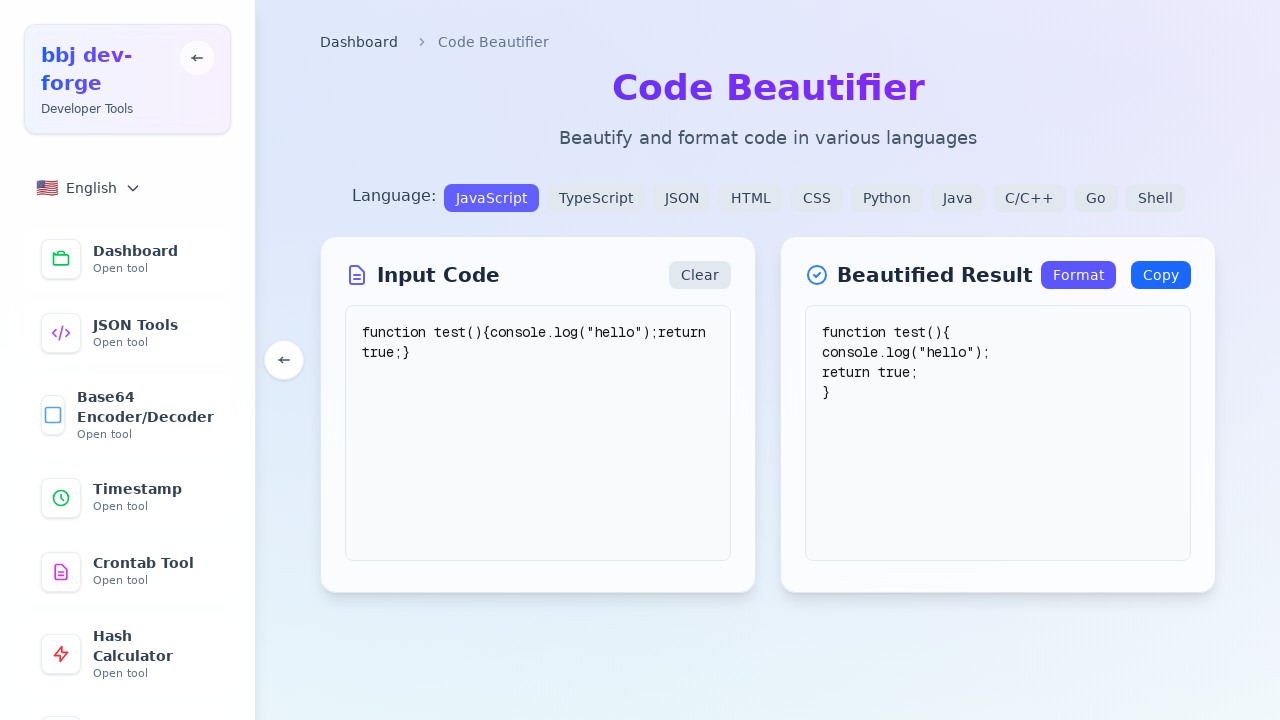

Waited for copy action to complete
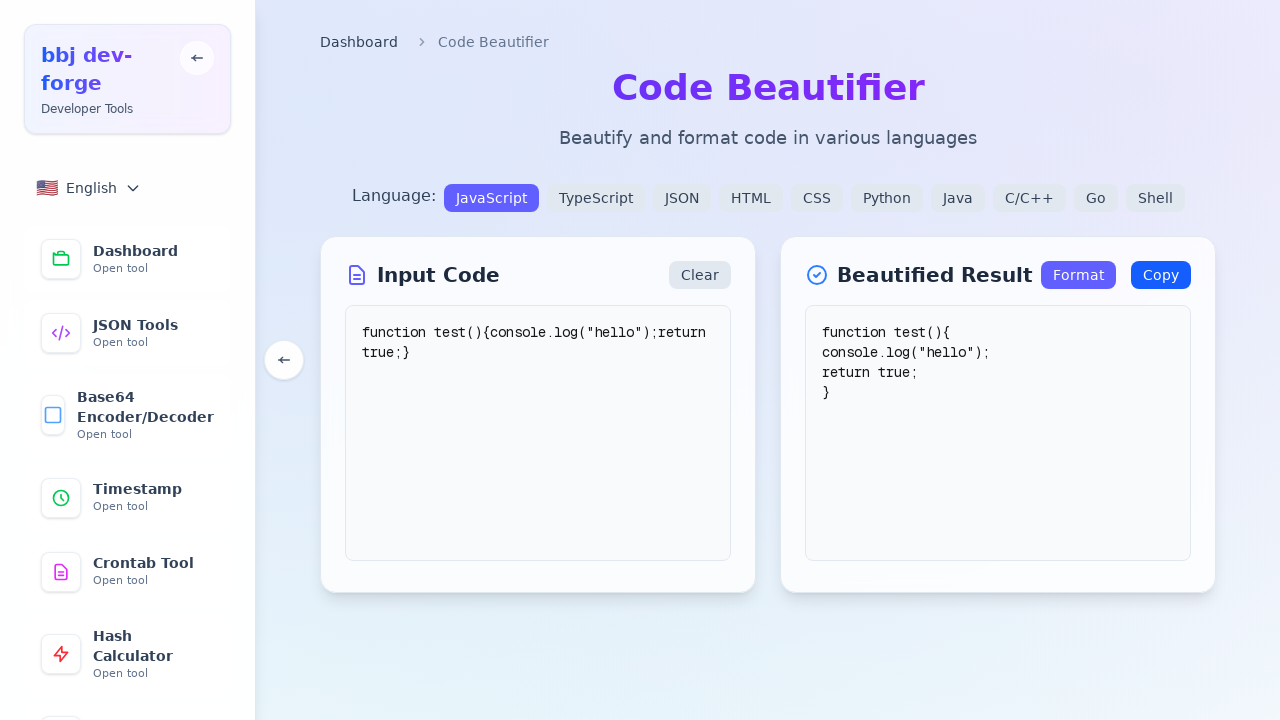

Clicked Clear button to reset the input field at (700, 275) on button:has-text("Clear")
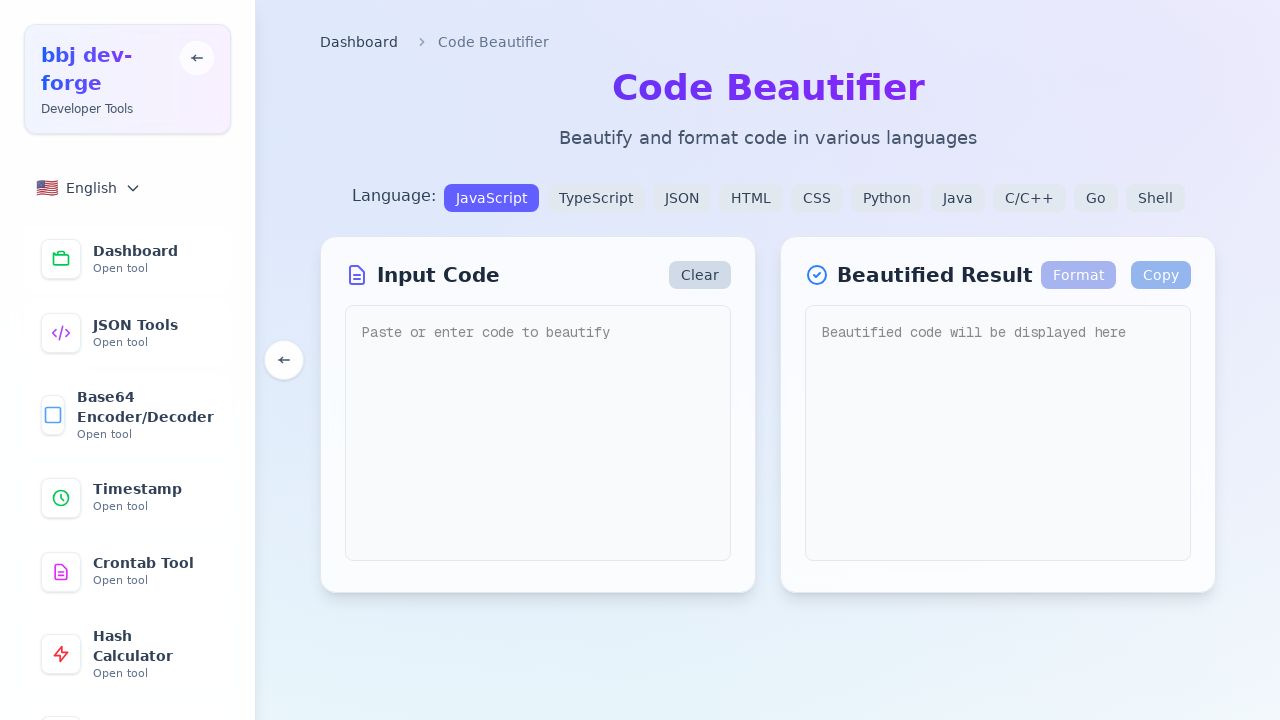

Waited for clear action to complete
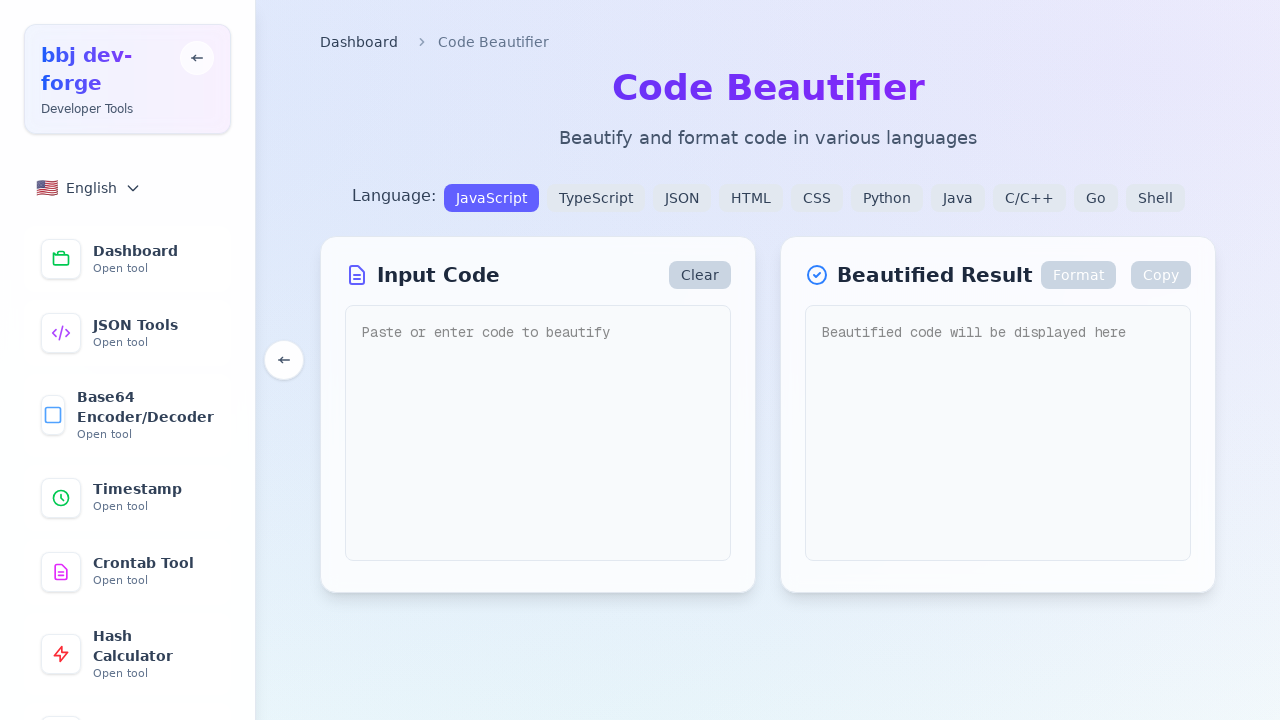

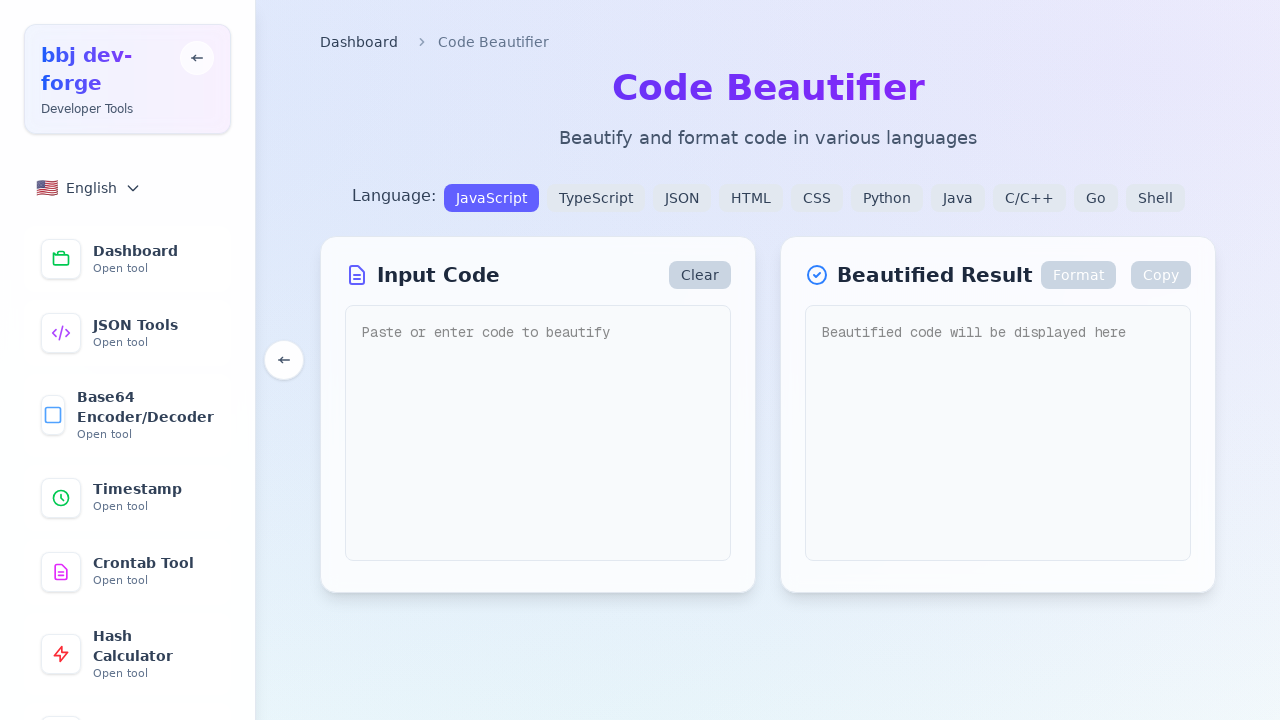